Performs a right-click context menu action on a slider element within an iframe on the jQuery UI demo page

Starting URL: https://jqueryui.com/slider/

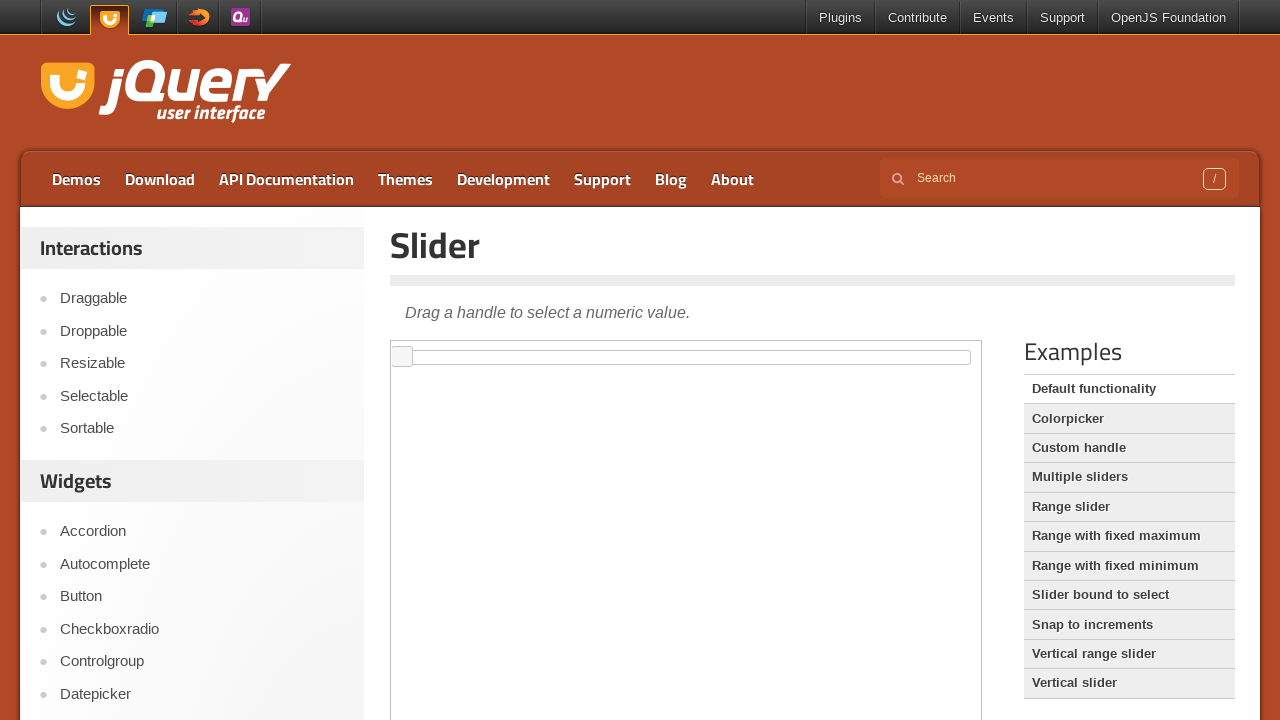

Navigated to jQuery UI slider demo page
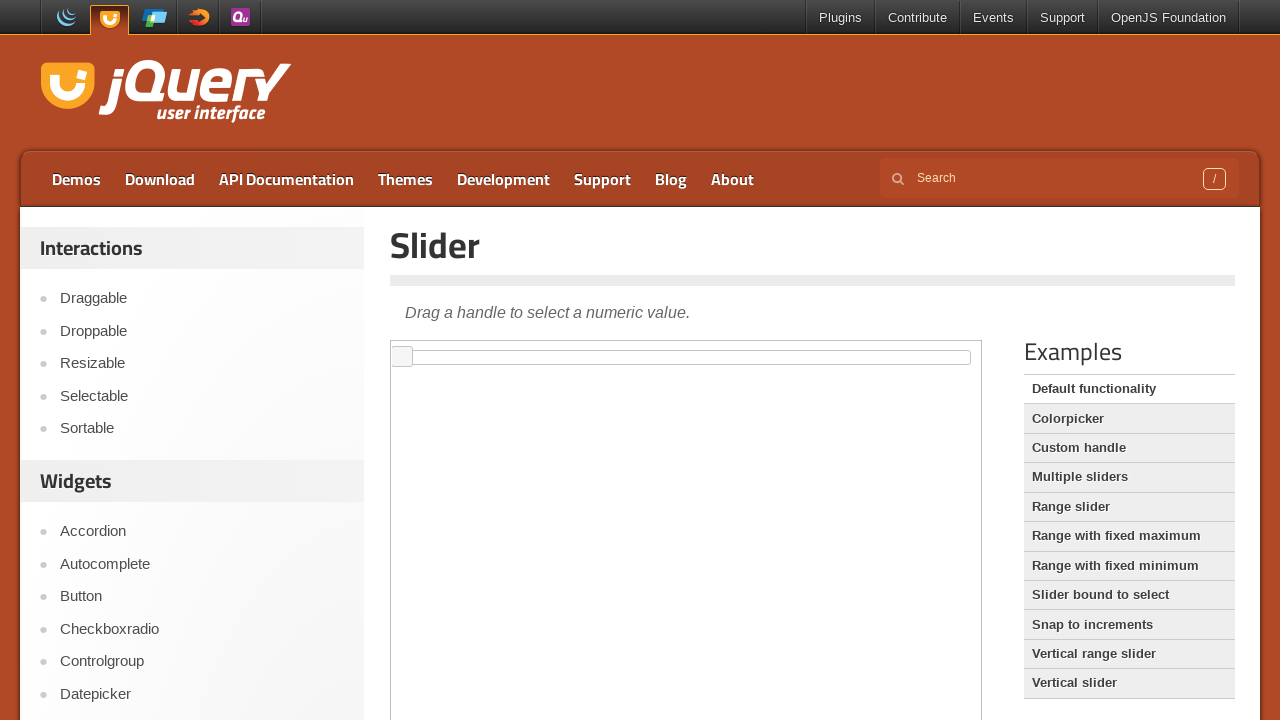

Located iframe containing slider demo
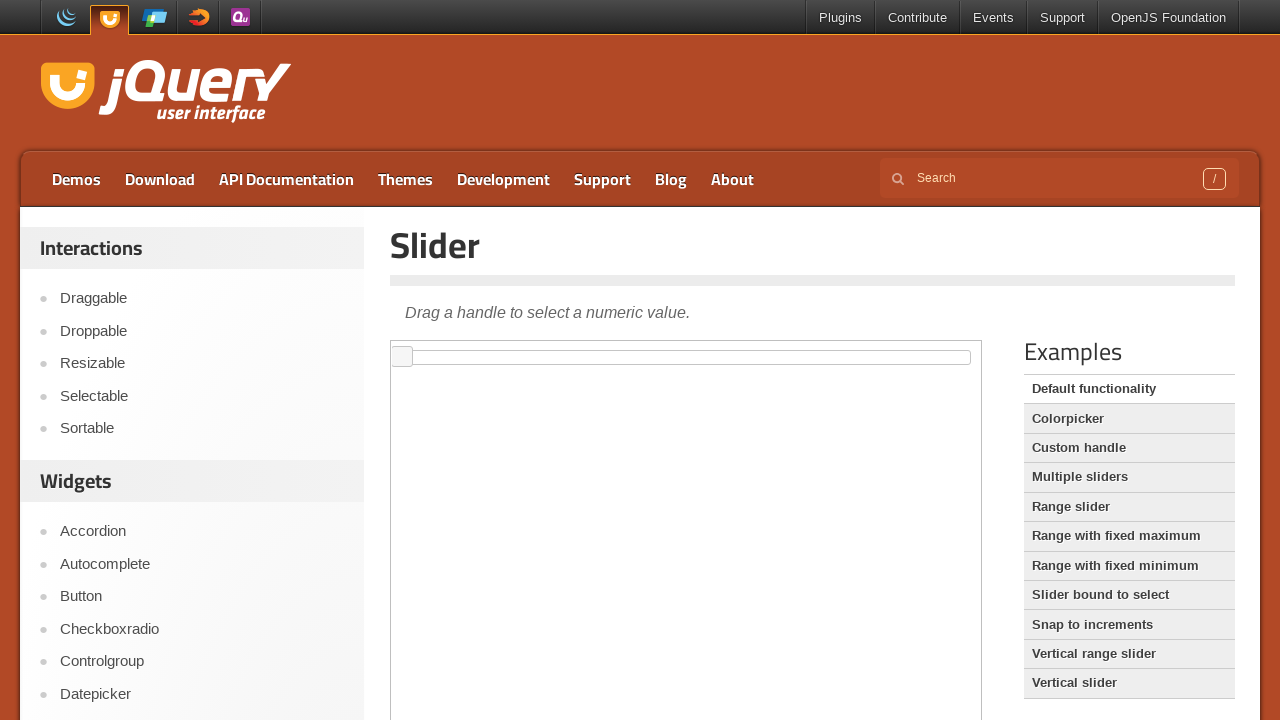

Located slider handle element
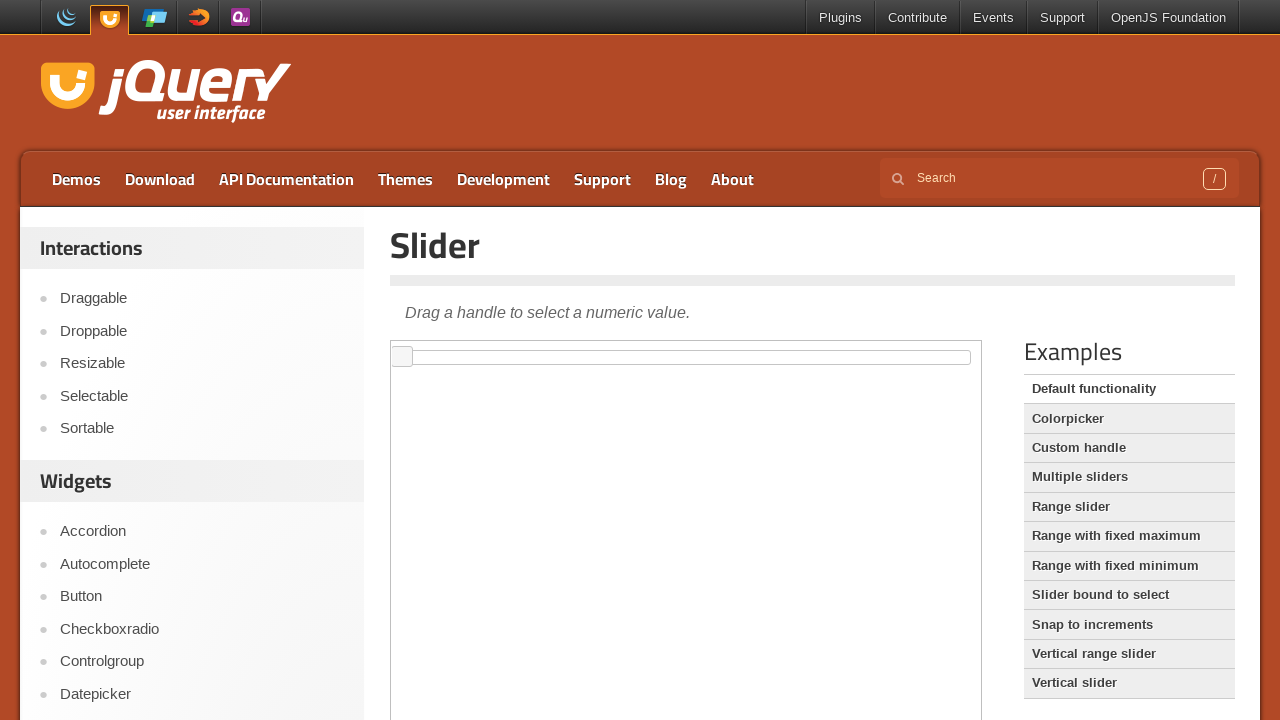

Performed right-click context menu action on slider handle at (402, 357) on iframe >> nth=0 >> internal:control=enter-frame >> #slider span
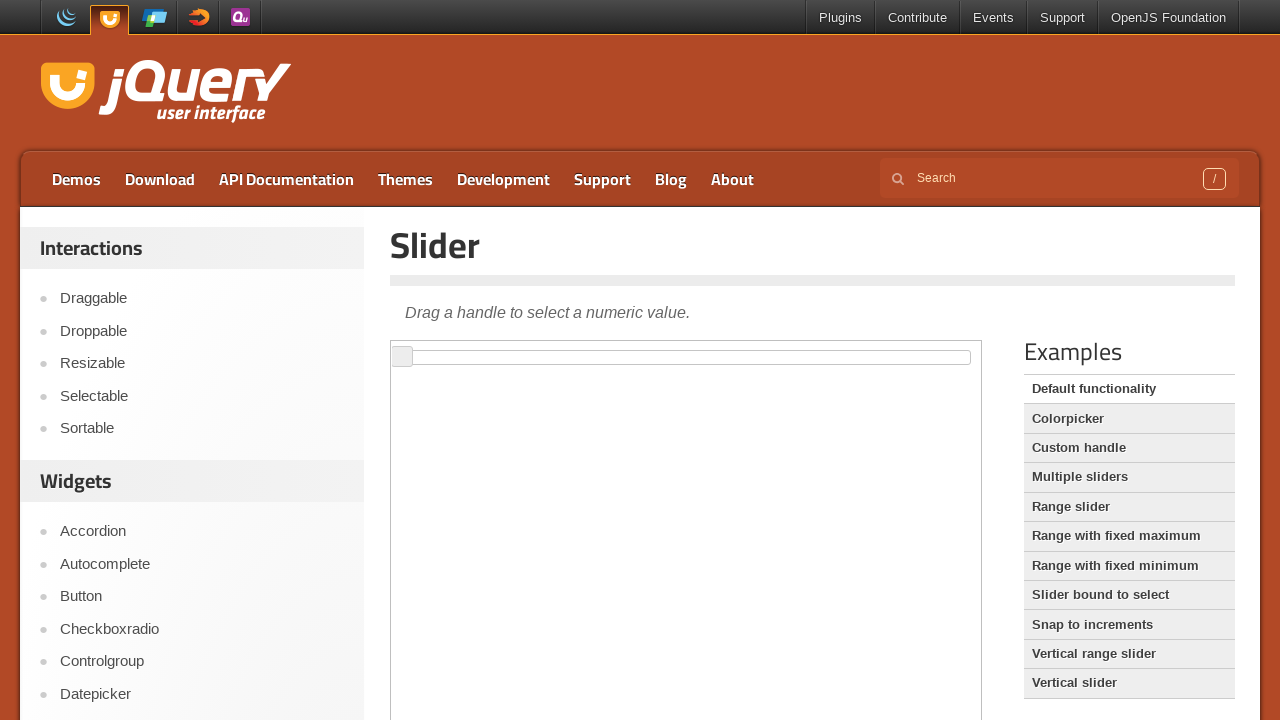

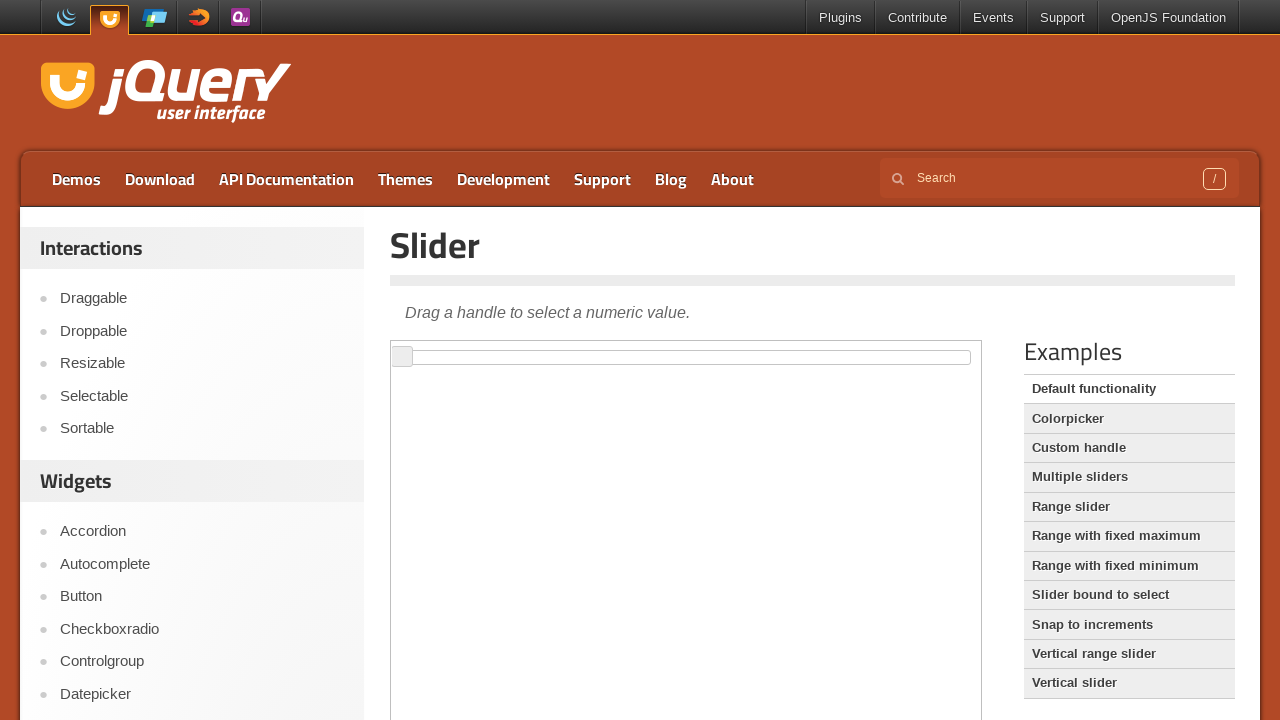